Navigates to a Bible chapter page on Bible.com to view the NIV translation of Genesis chapter 1

Starting URL: https://www.bible.com/bible/111/Gen.1.NIV

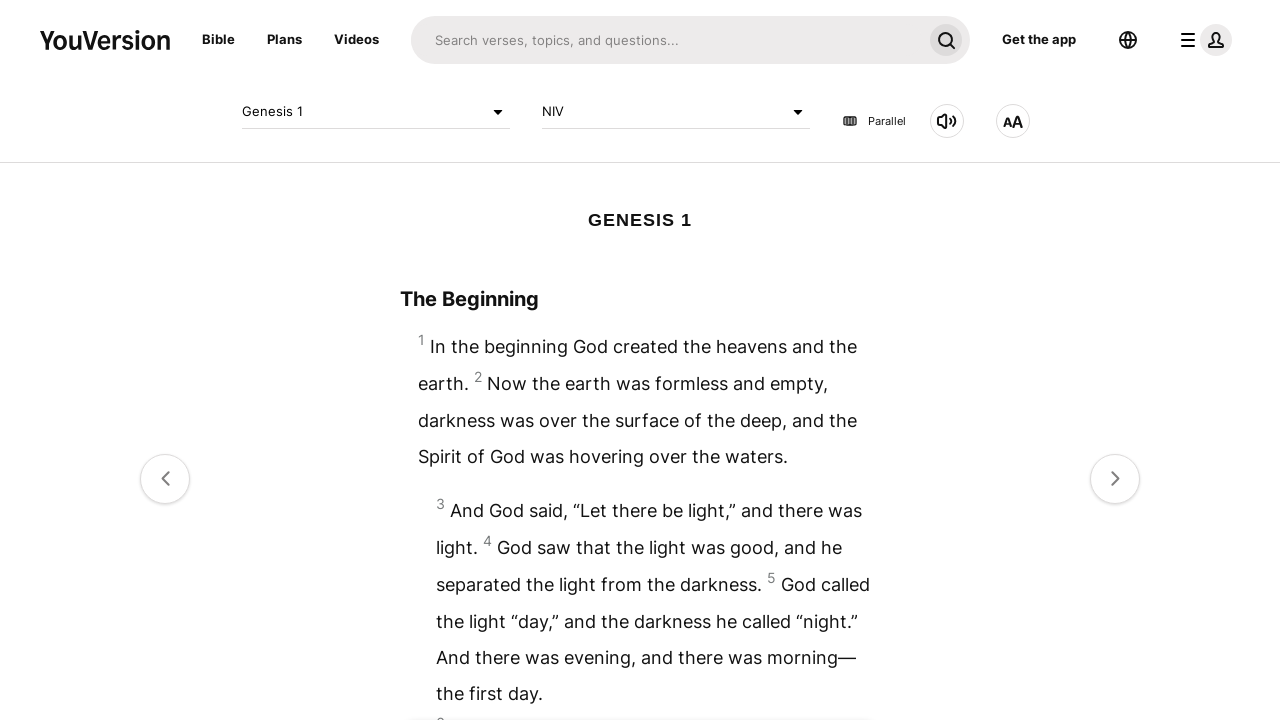

Navigated to Bible.com Genesis chapter 1 NIV translation
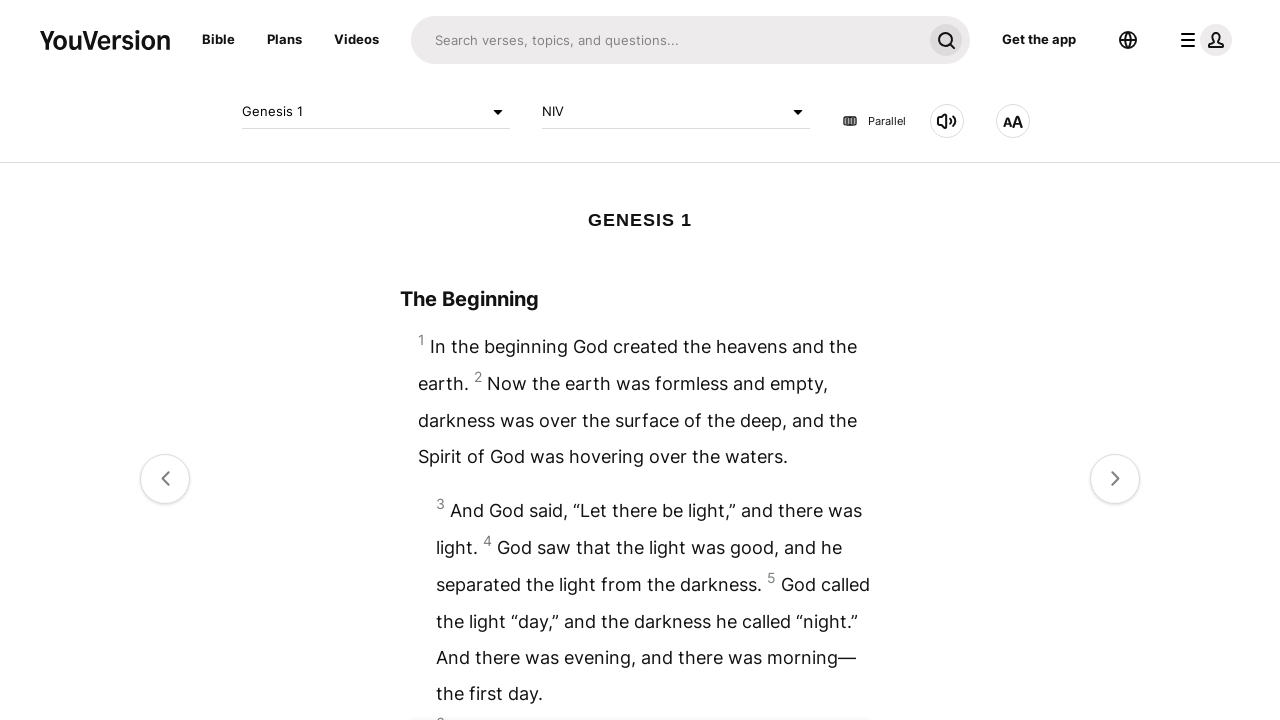

Bible chapter content loaded successfully
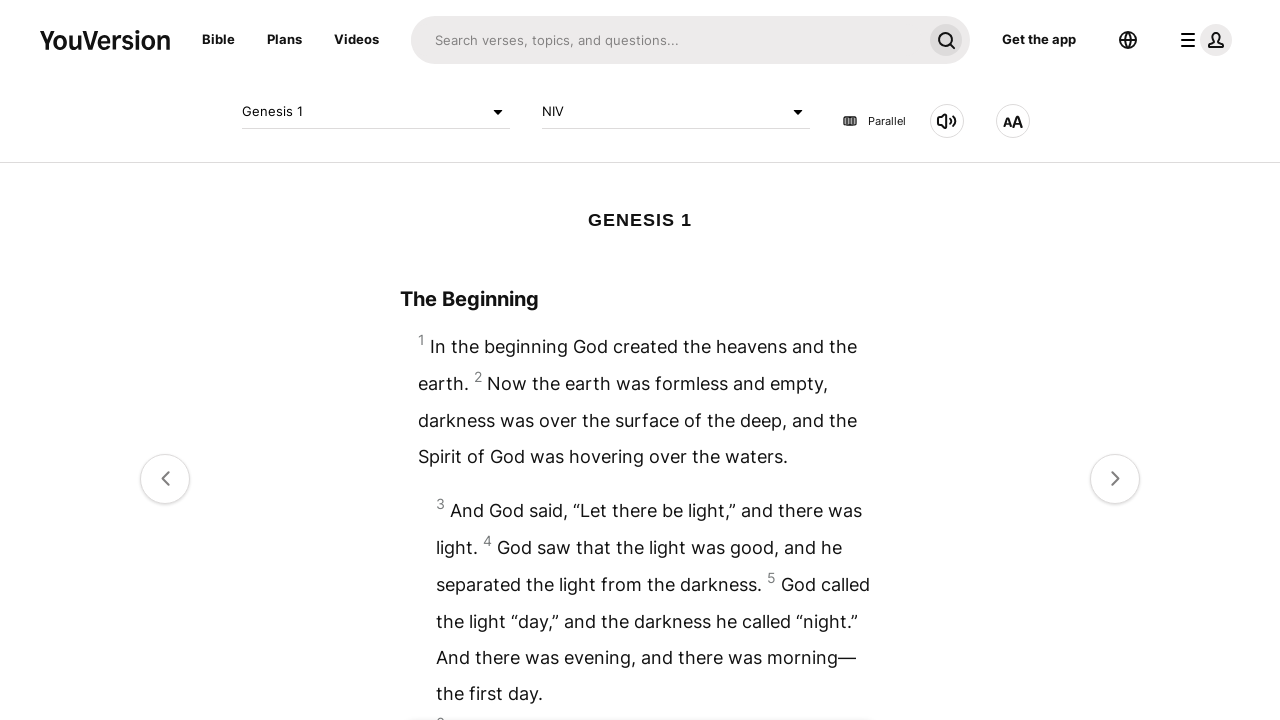

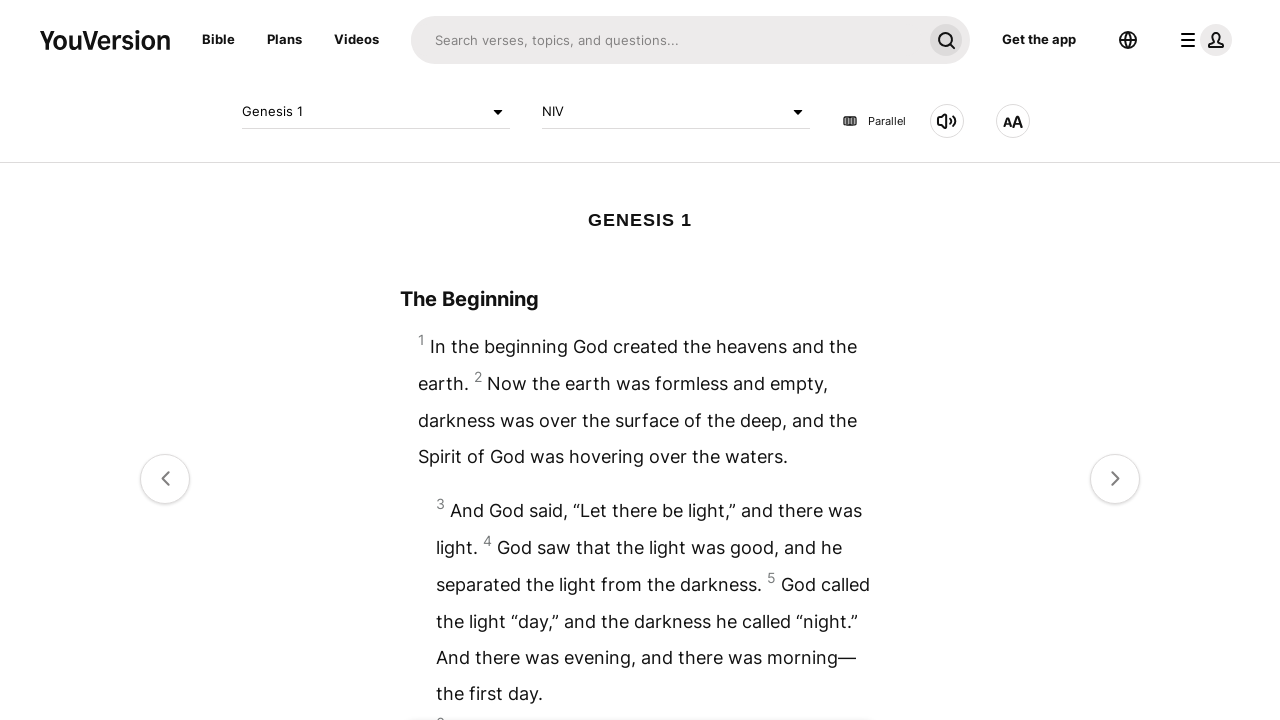